Tests table sorting functionality by clicking the Due column header and verifying the values are sorted in ascending order

Starting URL: http://the-internet.herokuapp.com/tables

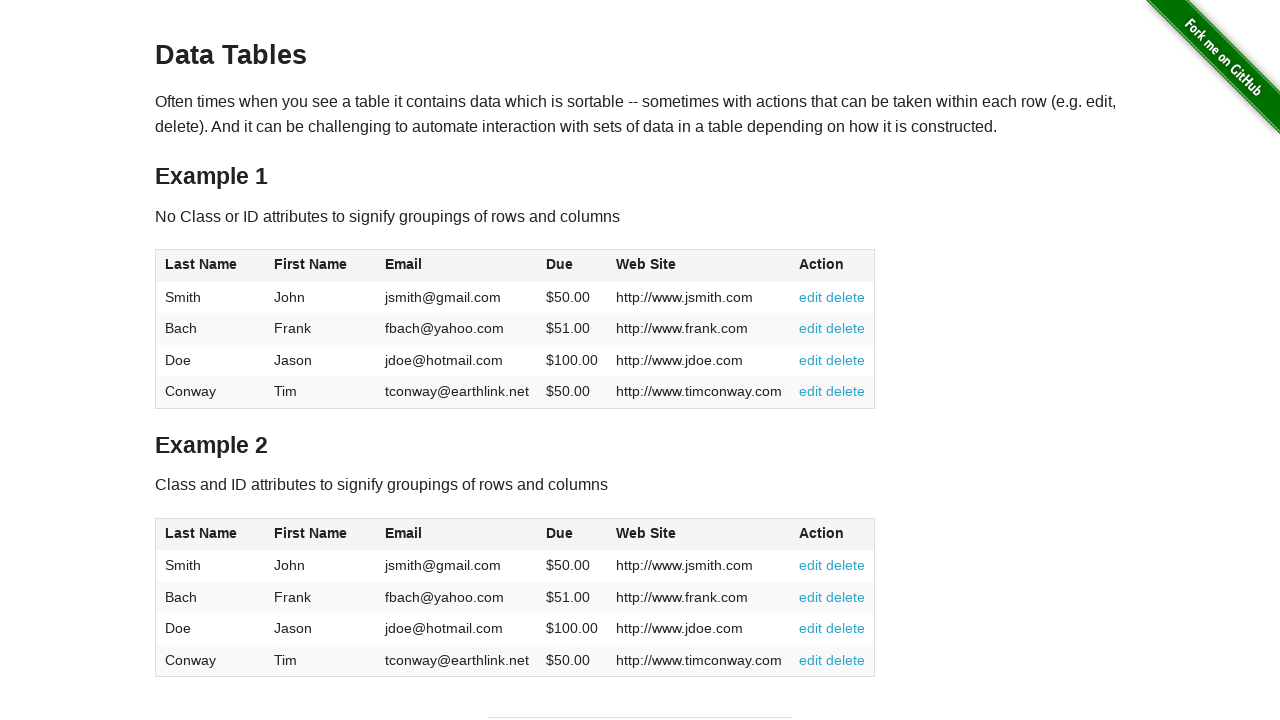

Clicked Due column header to sort table at (572, 266) on #table1 thead tr th:nth-of-type(4)
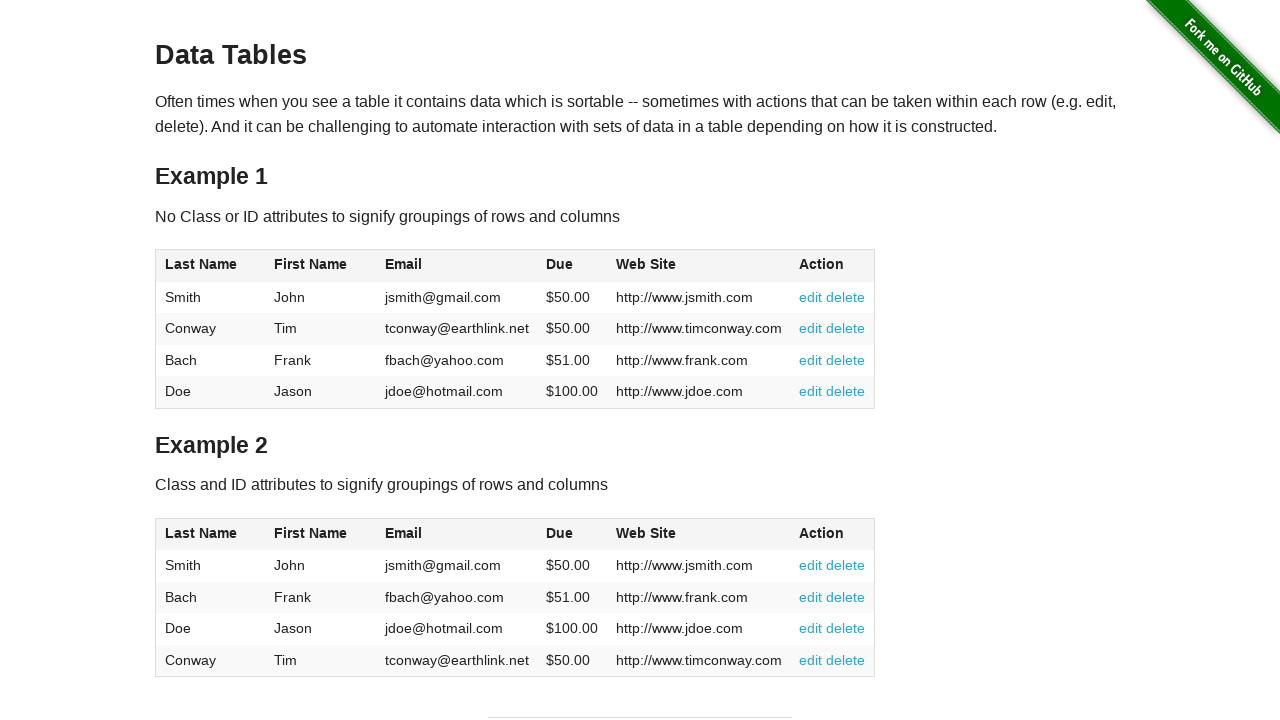

Table sorted and Due column verified to be present
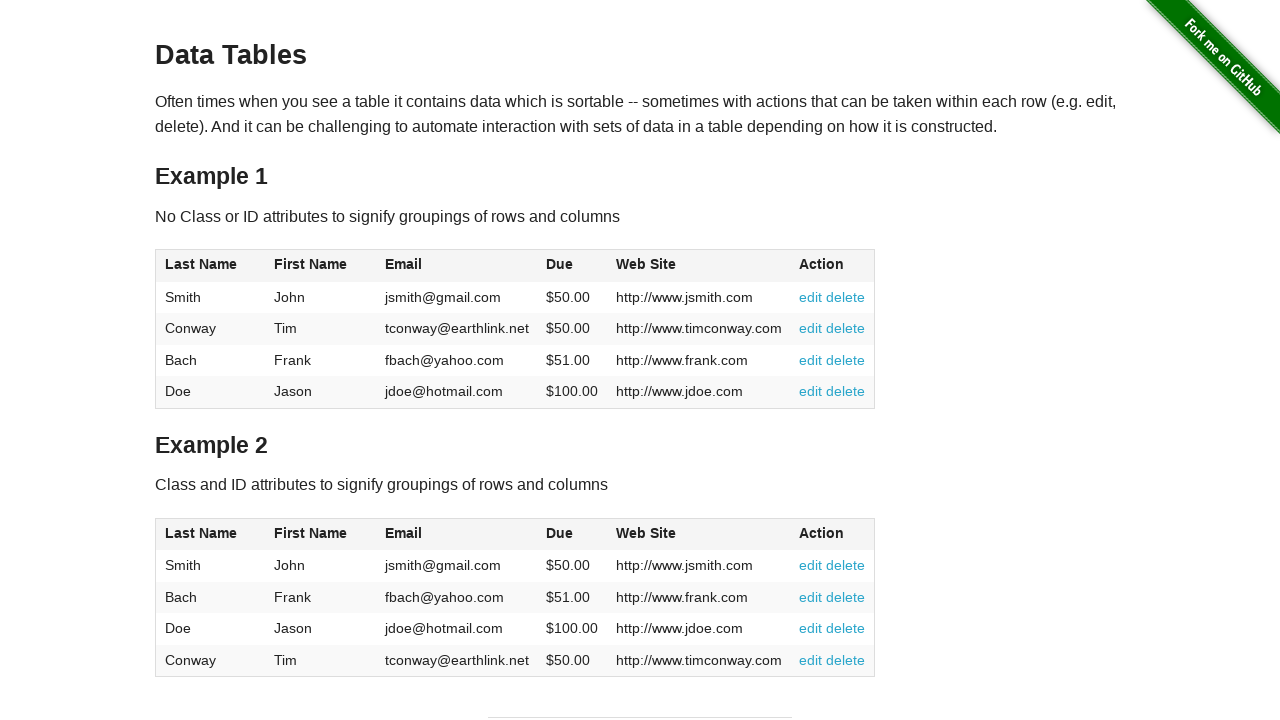

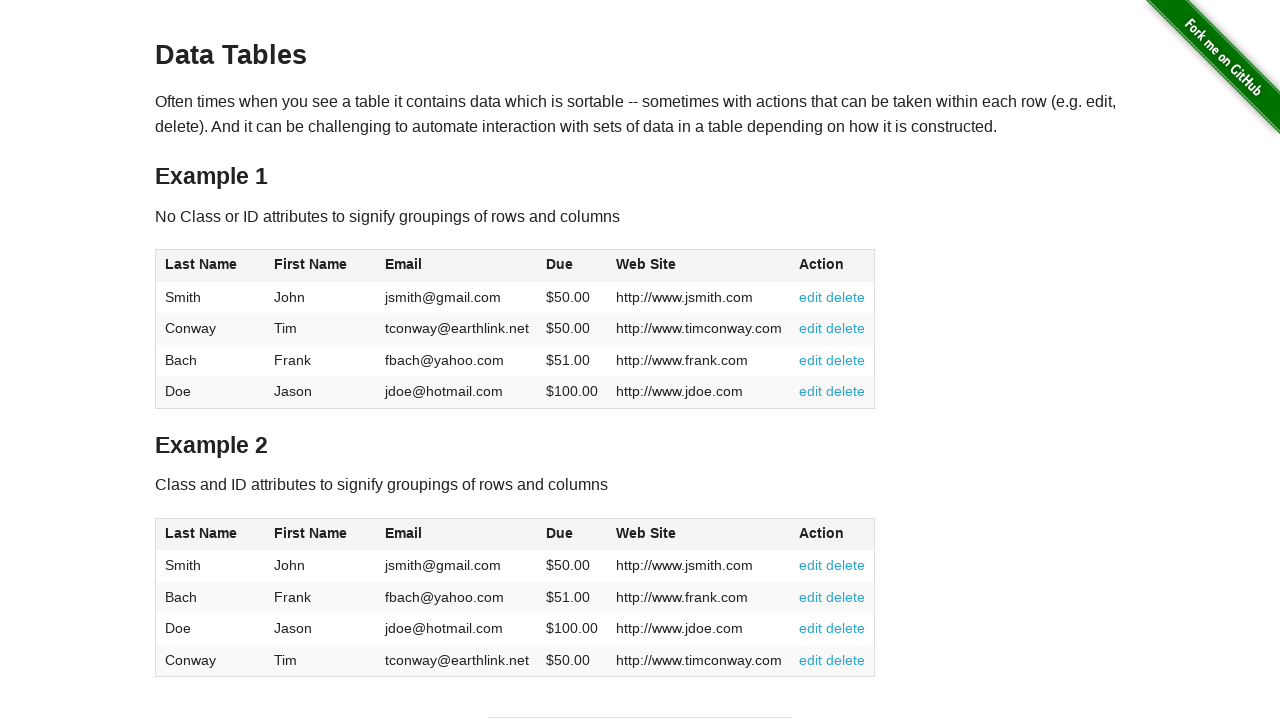